Tests dynamic element addition by clicking Add Element button multiple times and verifying the created elements

Starting URL: http://the-internet.herokuapp.com/add_remove_elements/

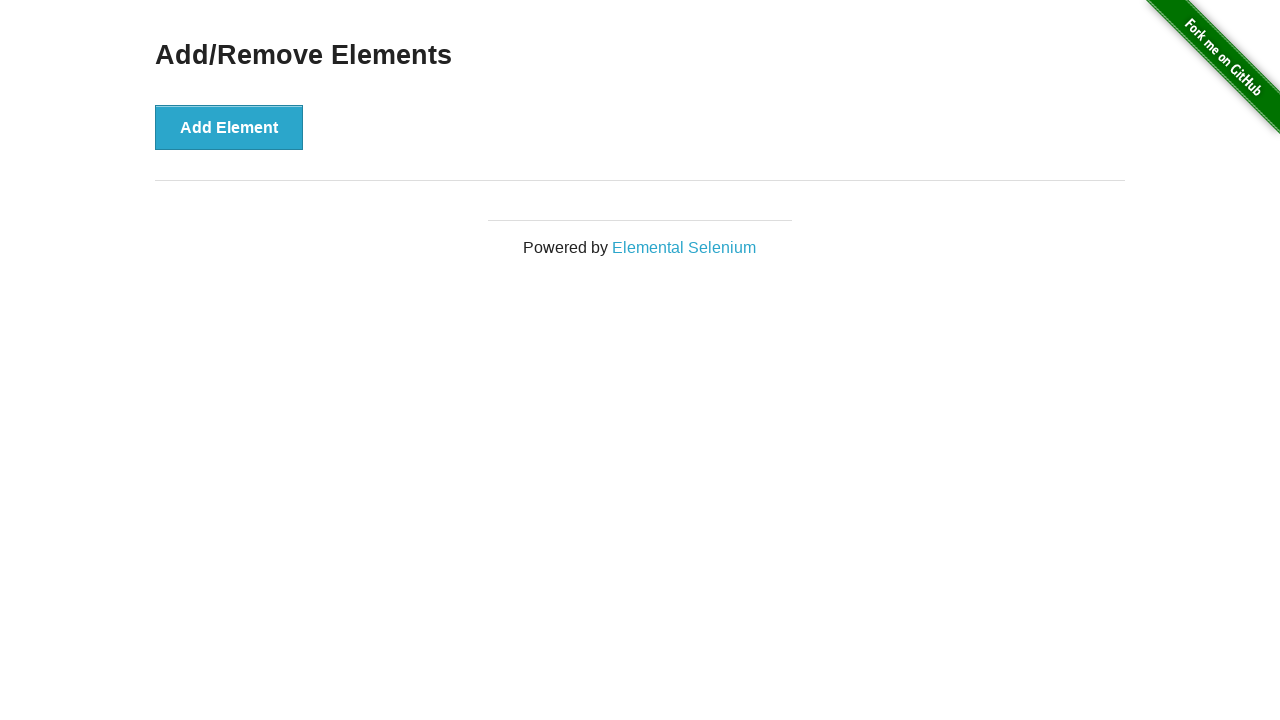

Navigated to add/remove elements page
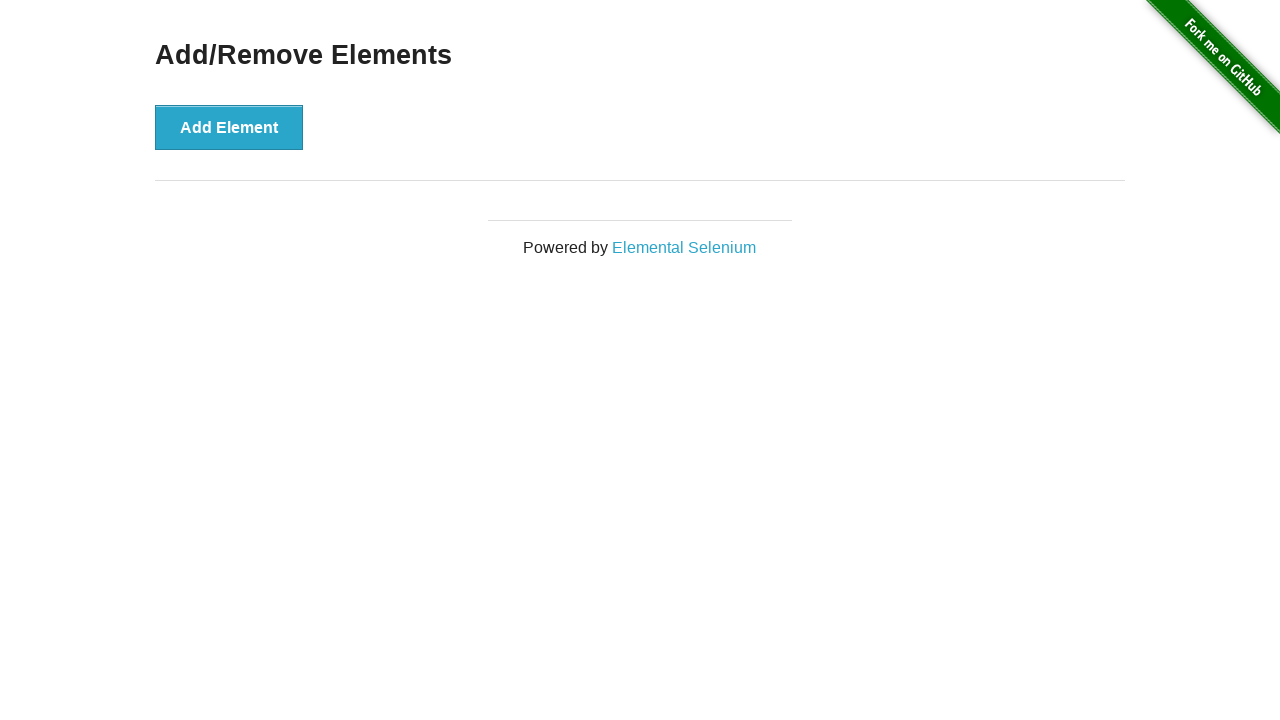

Clicked Add Element button (iteration 1) at (229, 127) on xpath=//button[contains(text(),'Add Element')]
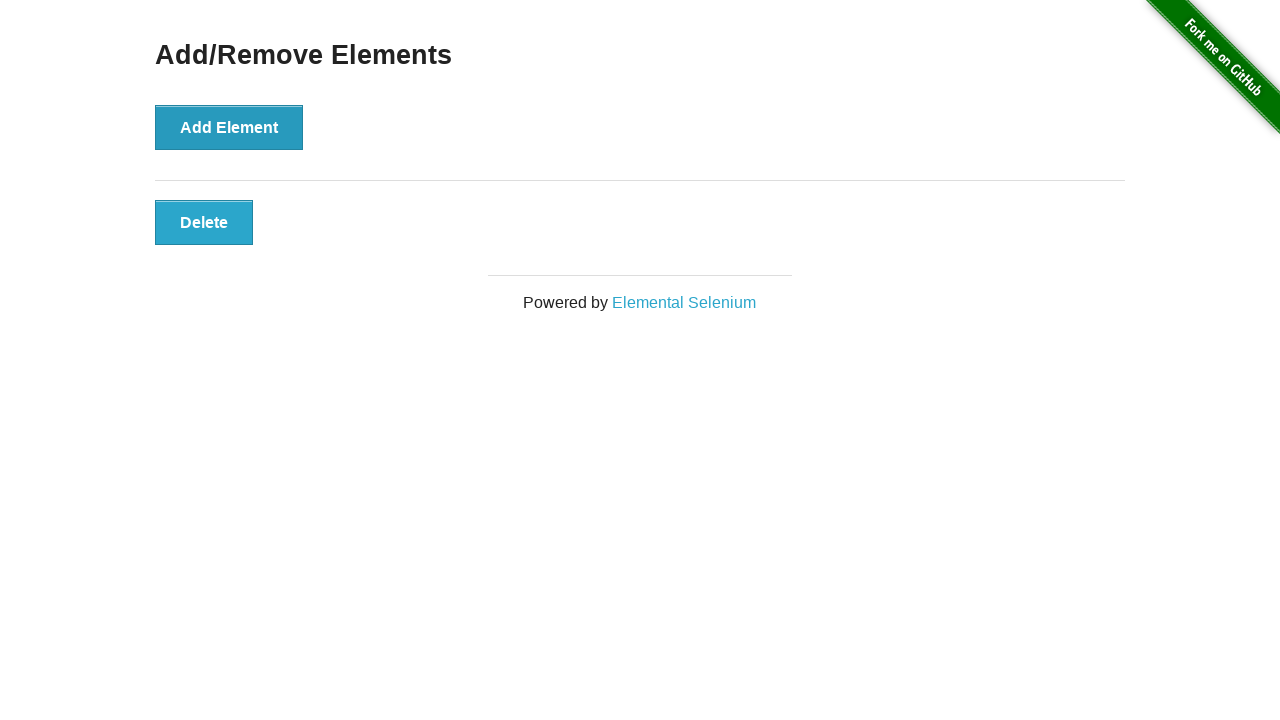

Clicked Add Element button (iteration 2) at (229, 127) on xpath=//button[contains(text(),'Add Element')]
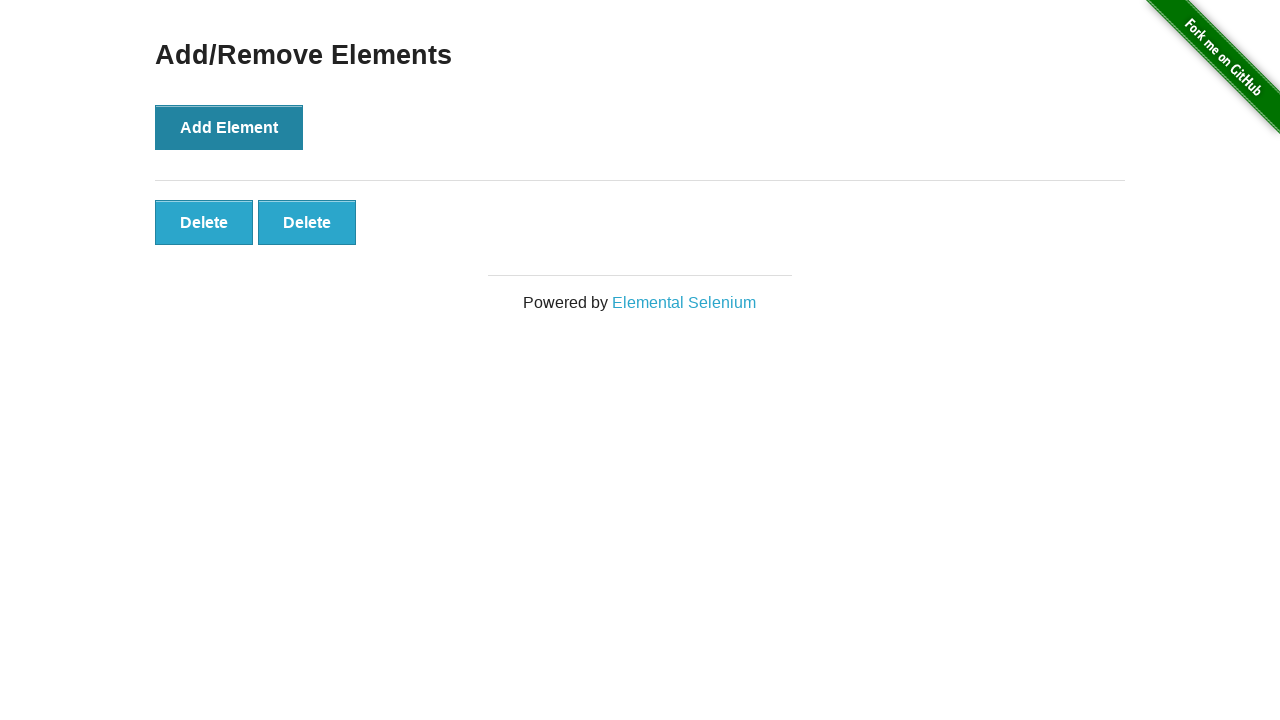

Clicked Add Element button (iteration 3) at (229, 127) on xpath=//button[contains(text(),'Add Element')]
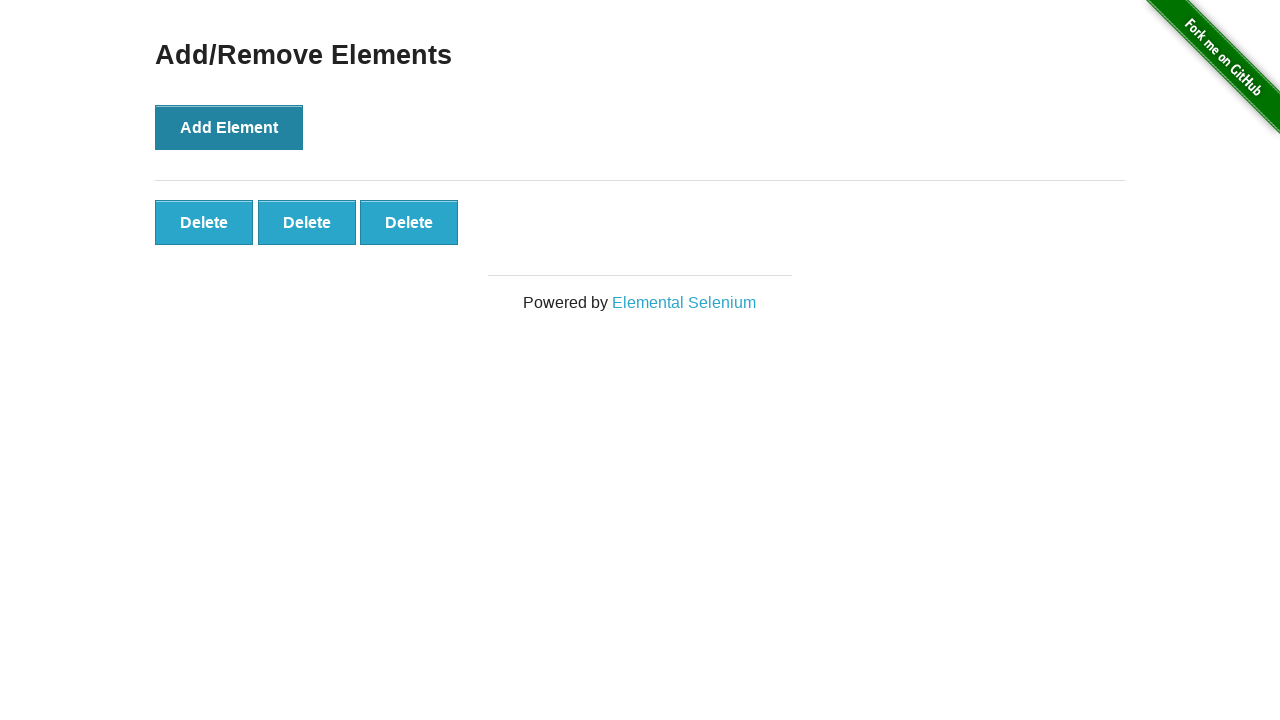

Retrieved text content of last added button using CSS selector
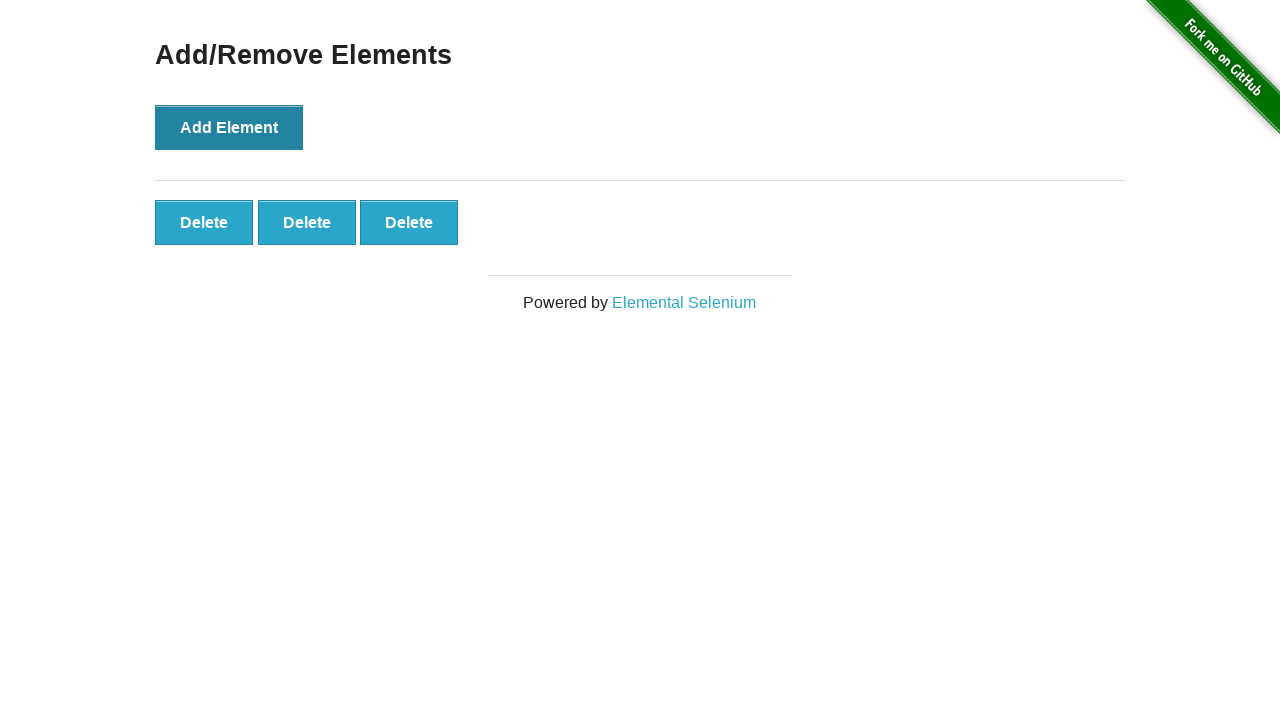

Retrieved text content of last added button using class attribute selector
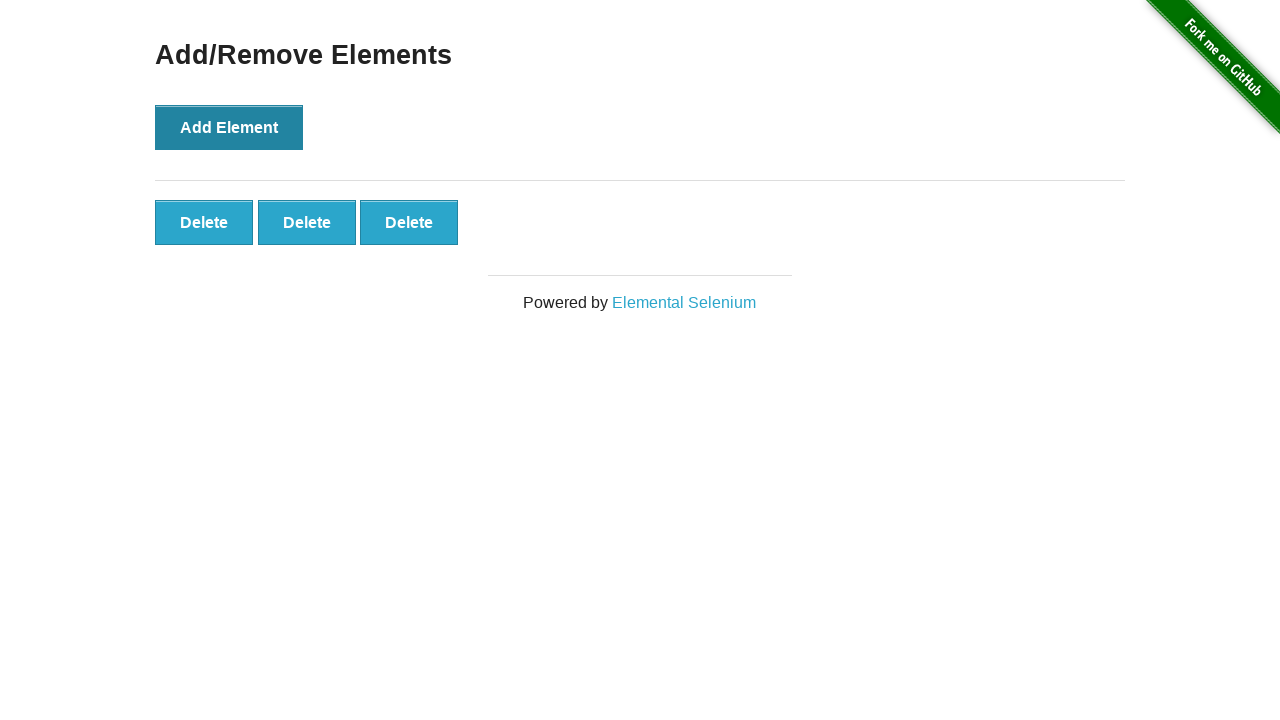

Retrieved text content of last Delete button using XPath selector
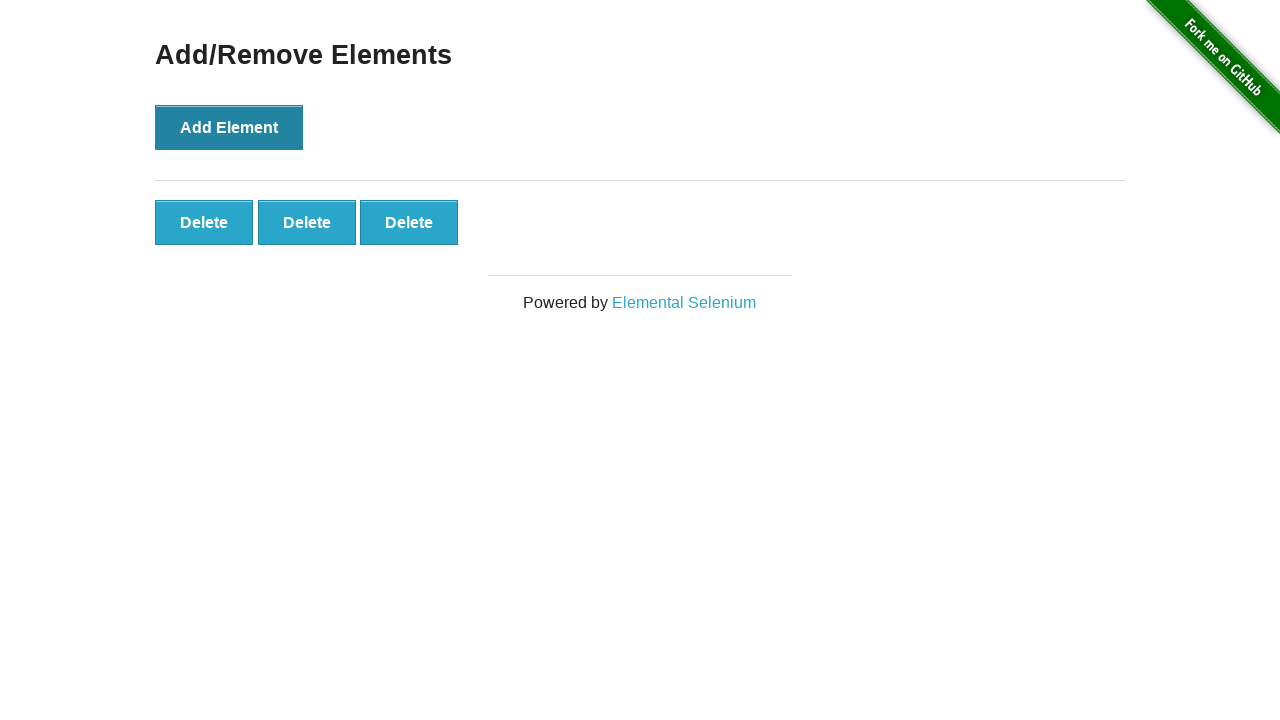

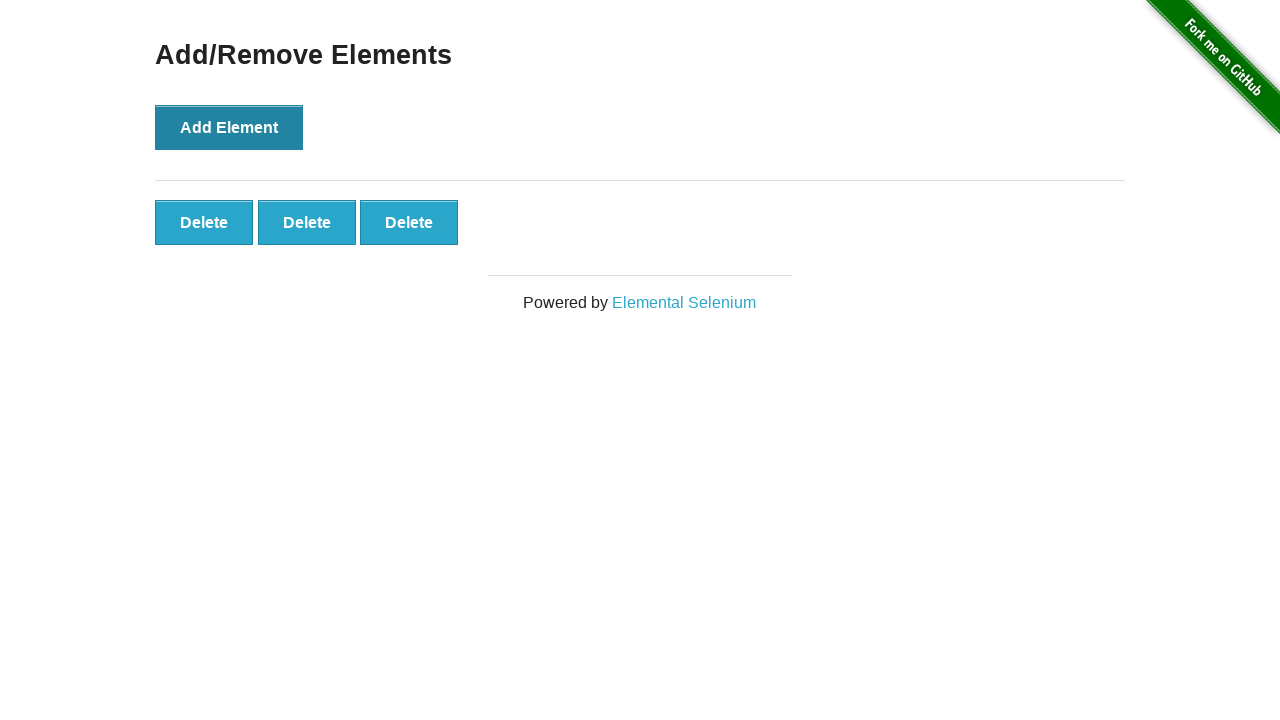